Tests the university registration query system by selecting different departments from a dropdown and submitting the query form

Starting URL: http://gra108.aca.ntu.edu.tw/regchk/stu_query.asp

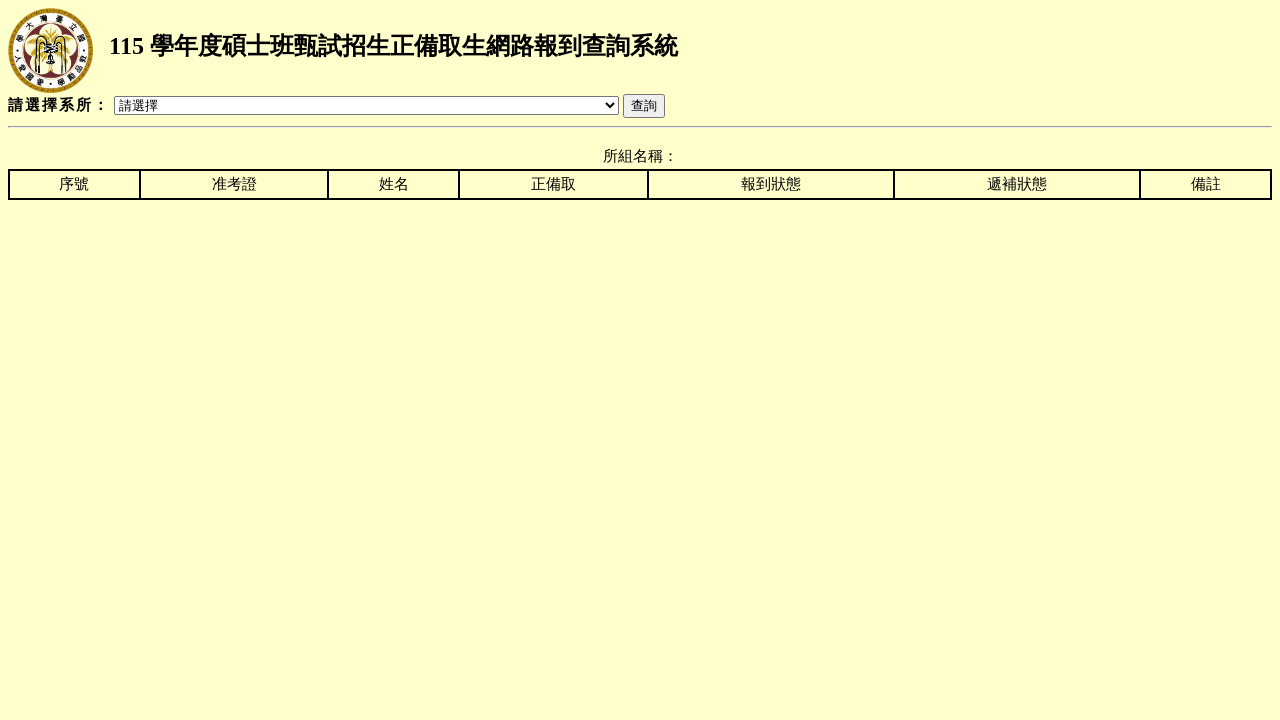

Selected department from dropdown (index 200 - 電信所) on select[name='DEP']
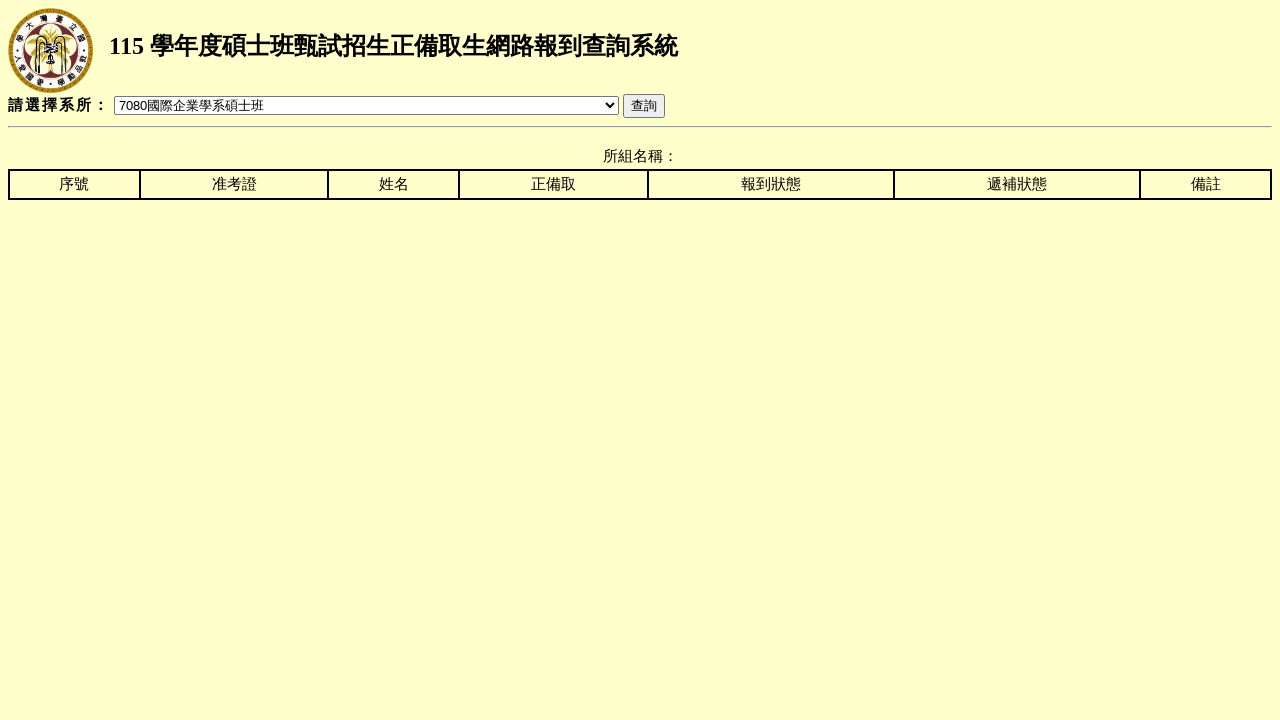

Clicked query button to submit first search at (644, 106) on input[name='qry']
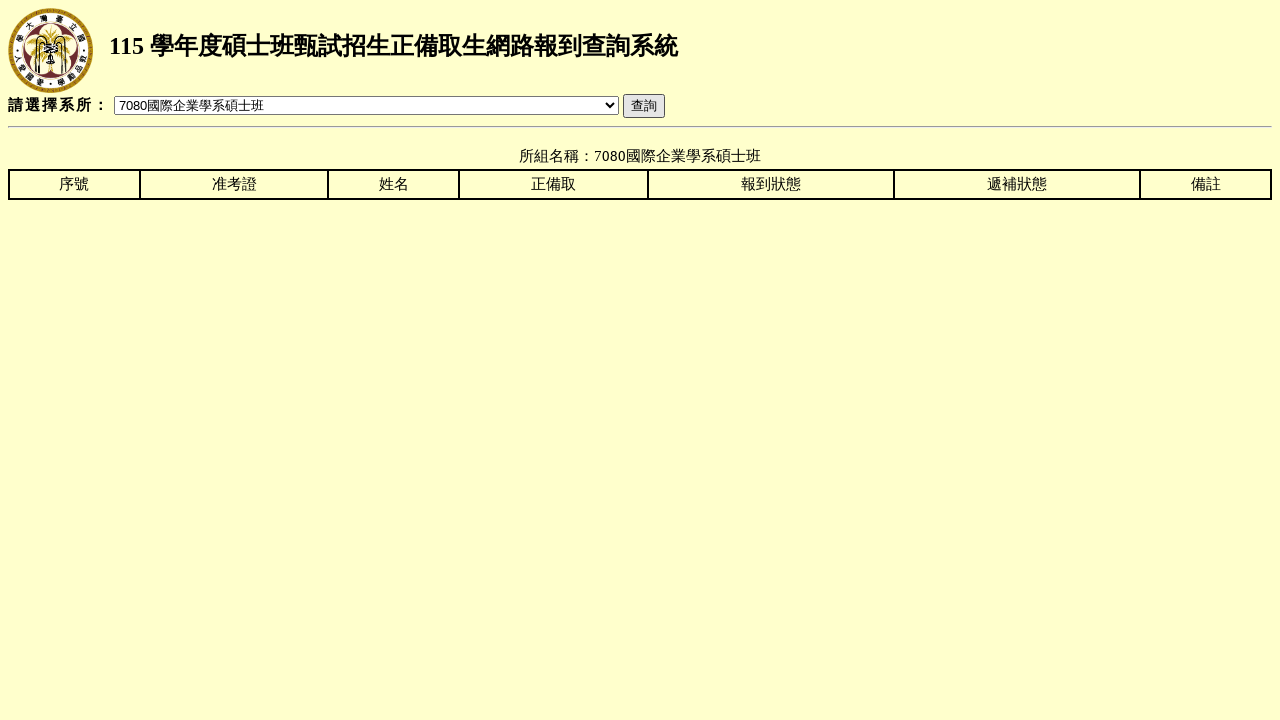

Results table loaded for first query
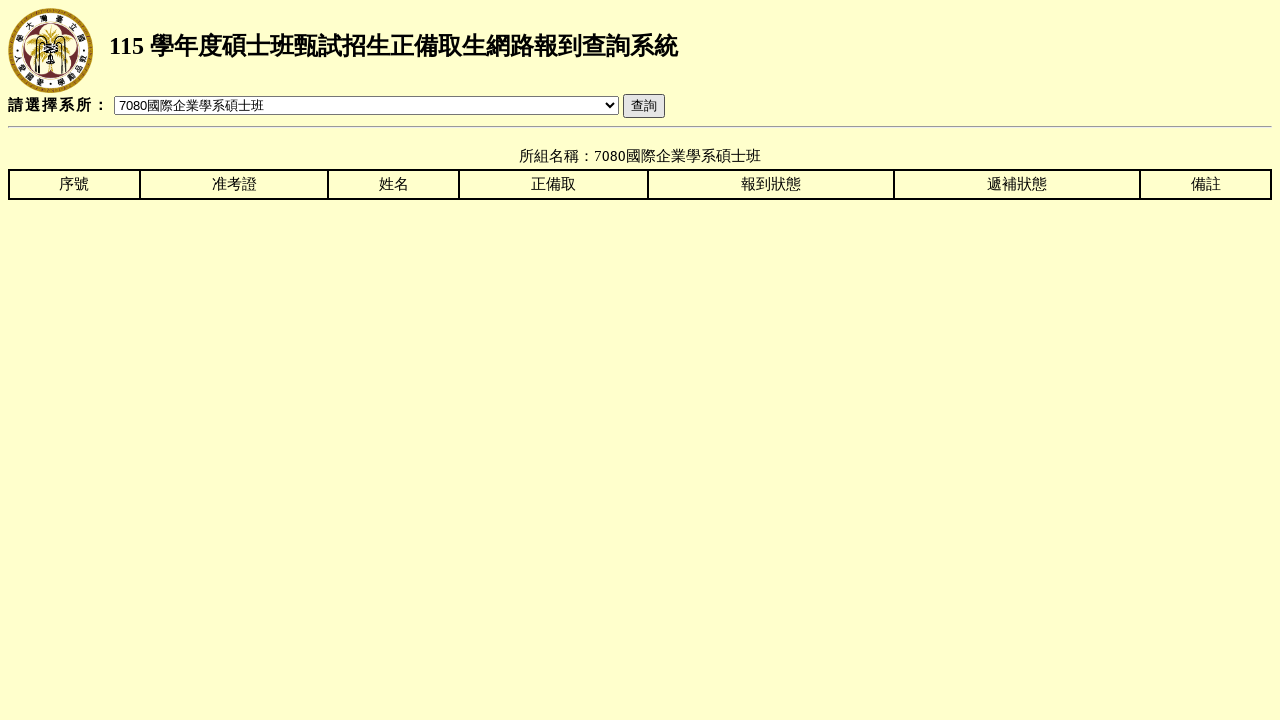

Navigated back to university registration query page
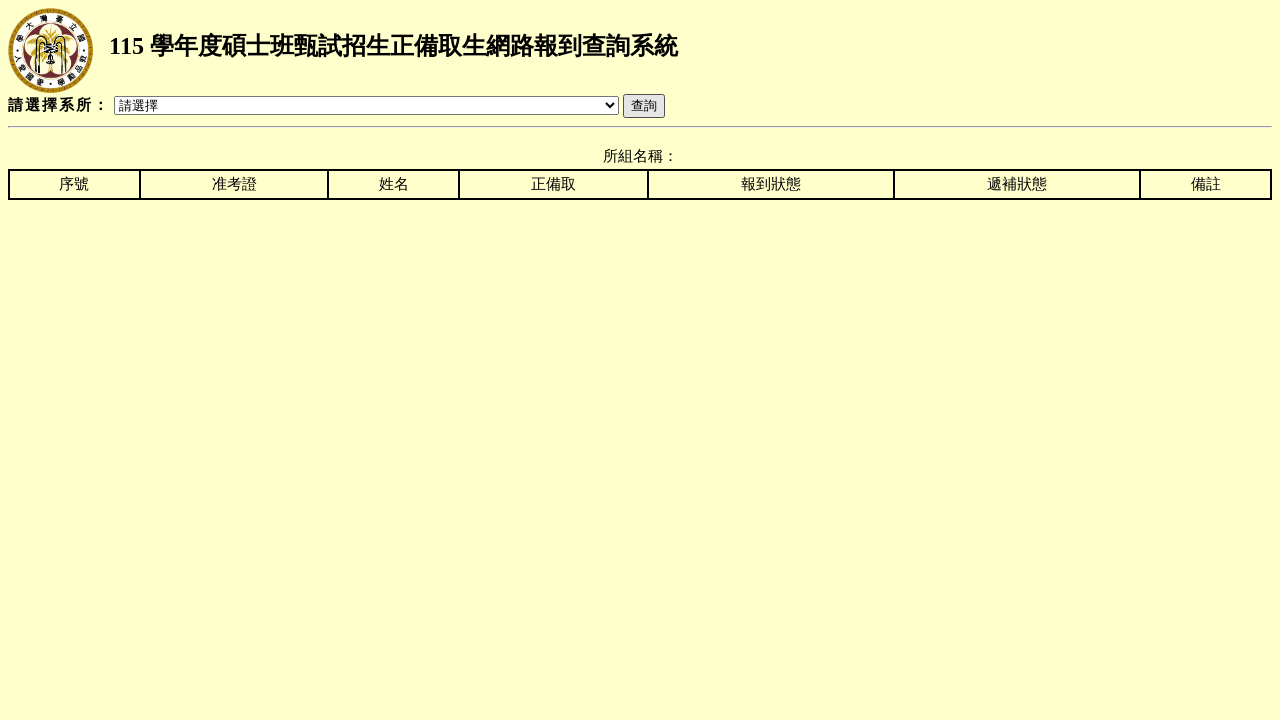

Selected different department from dropdown (index 179 - 資管所) on select[name='DEP']
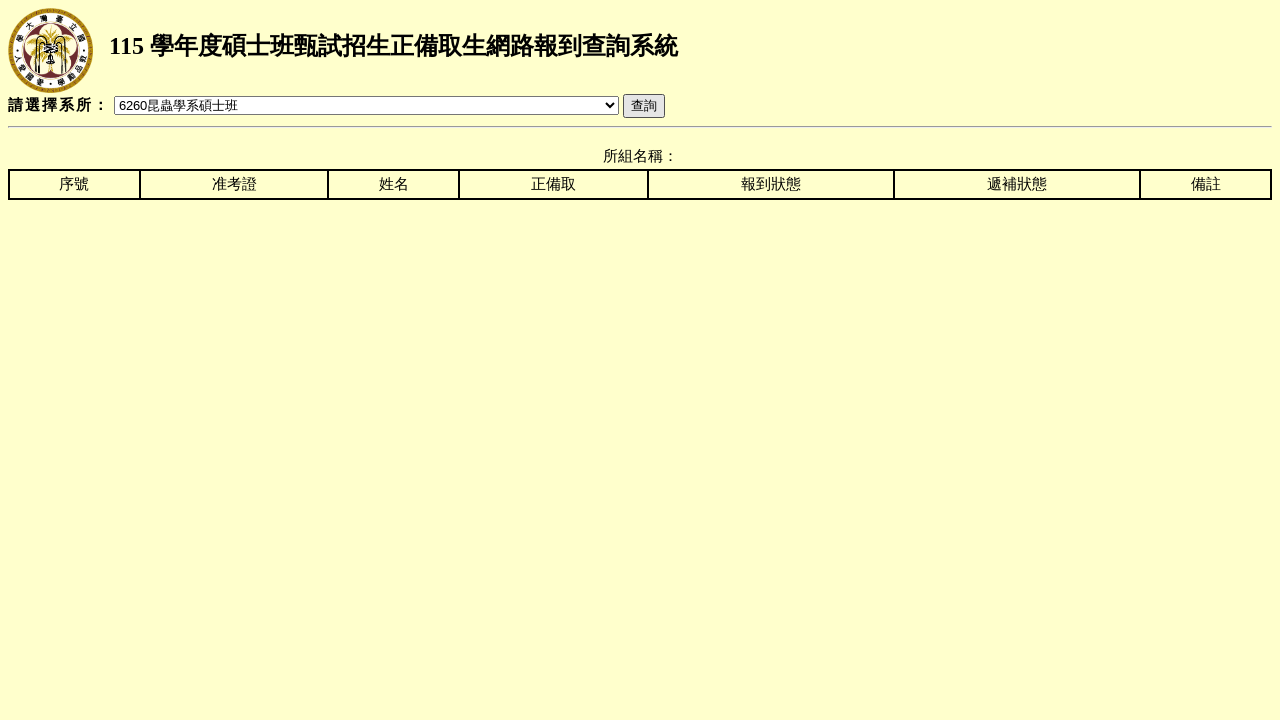

Clicked query button to submit second search at (644, 106) on input[name='qry']
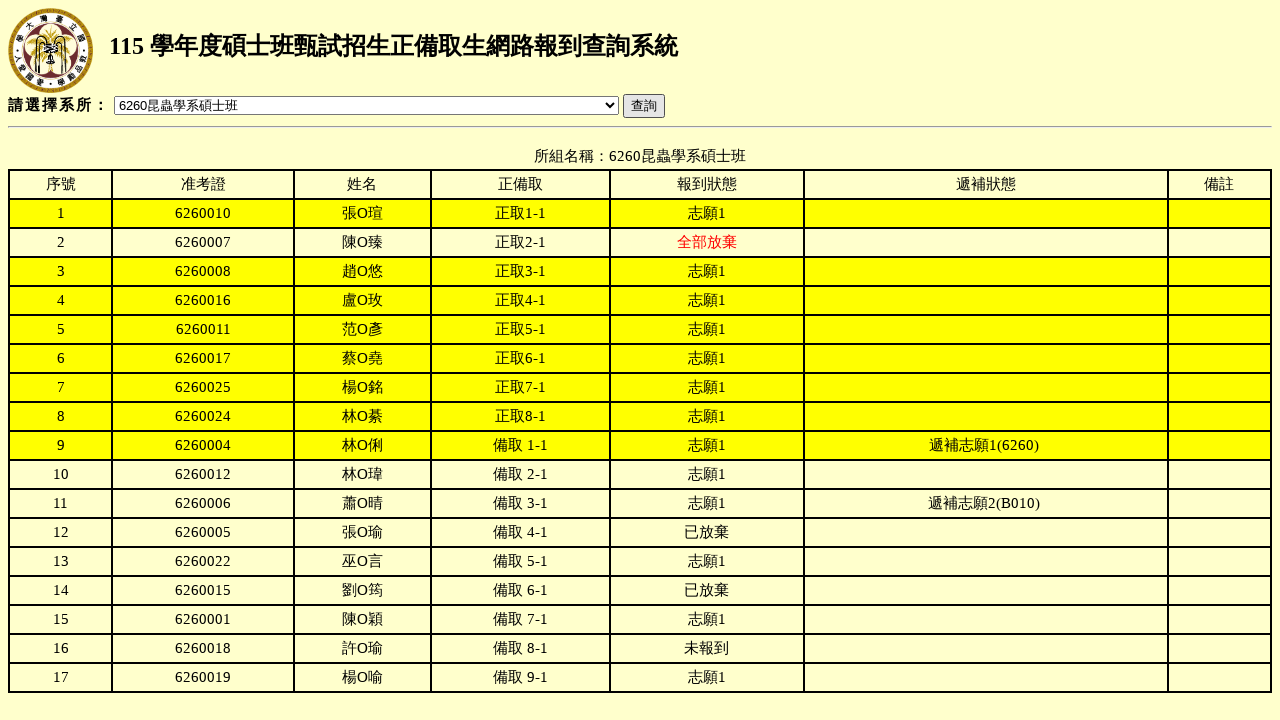

Results table loaded for second query
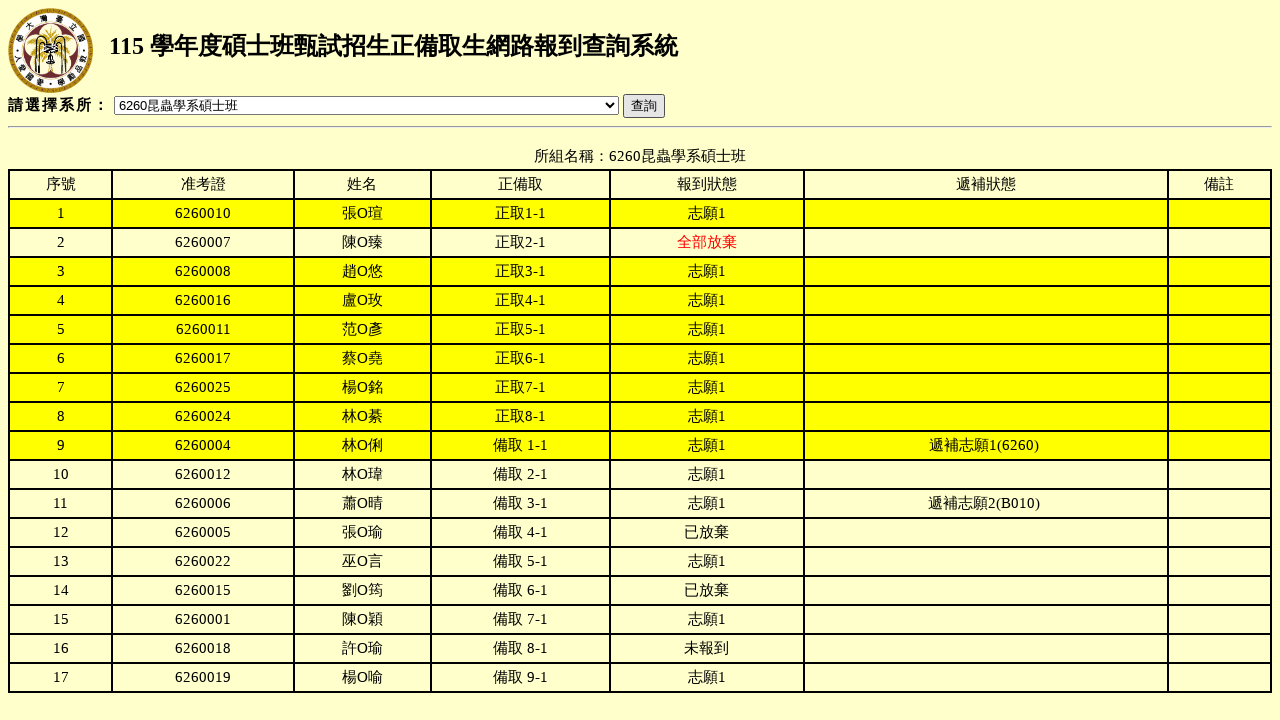

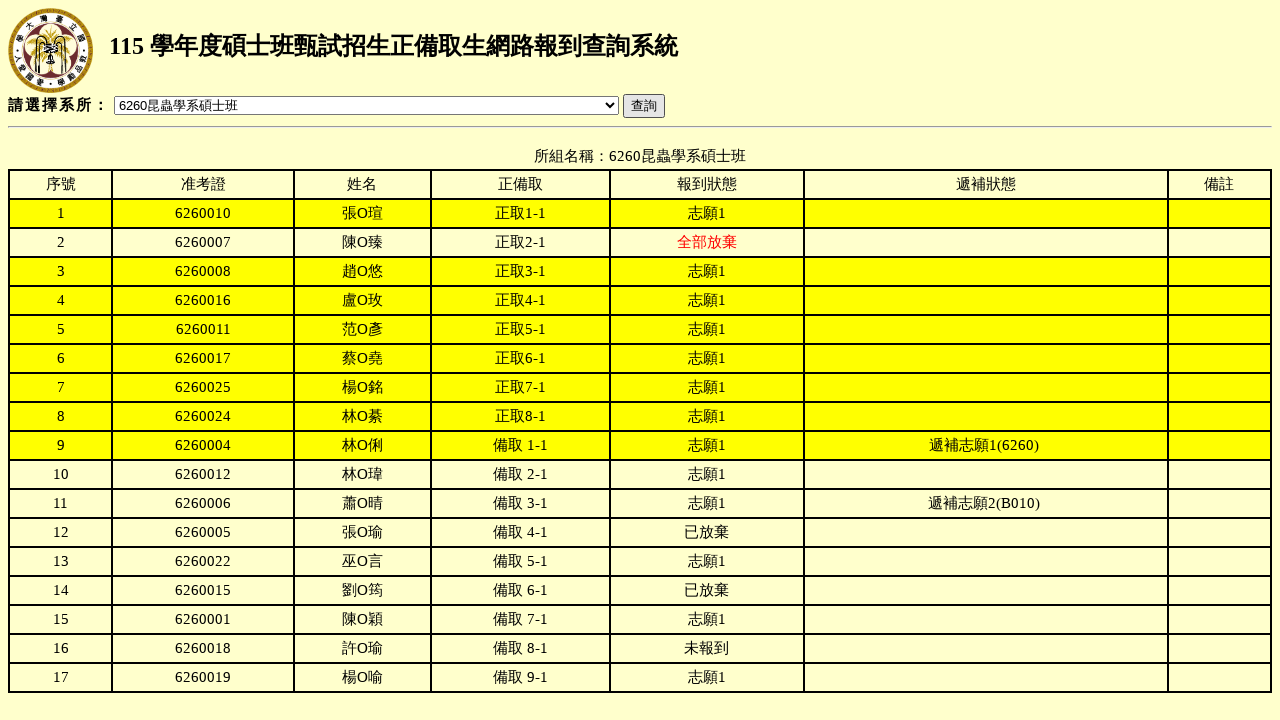